Tests that new items are appended to the bottom of the todo list and counter shows correct count

Starting URL: https://demo.playwright.dev/todomvc

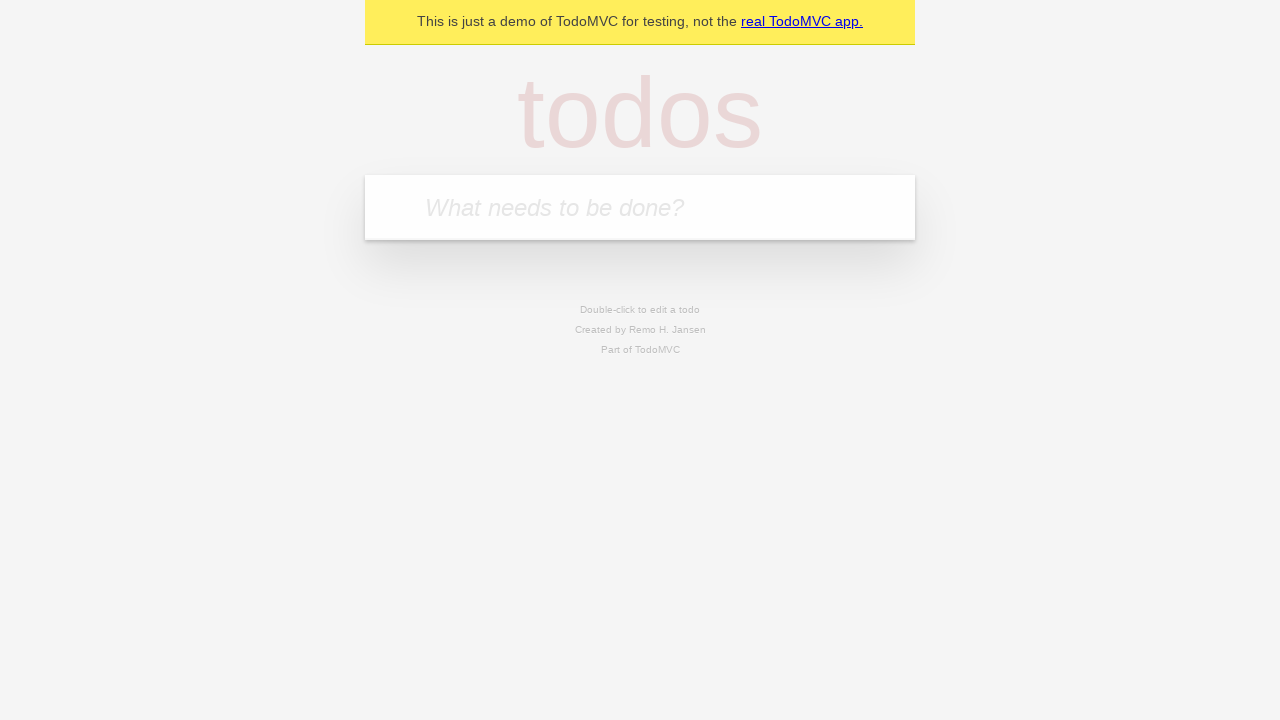

Filled todo input with 'buy some cheese' on internal:attr=[placeholder="What needs to be done?"i]
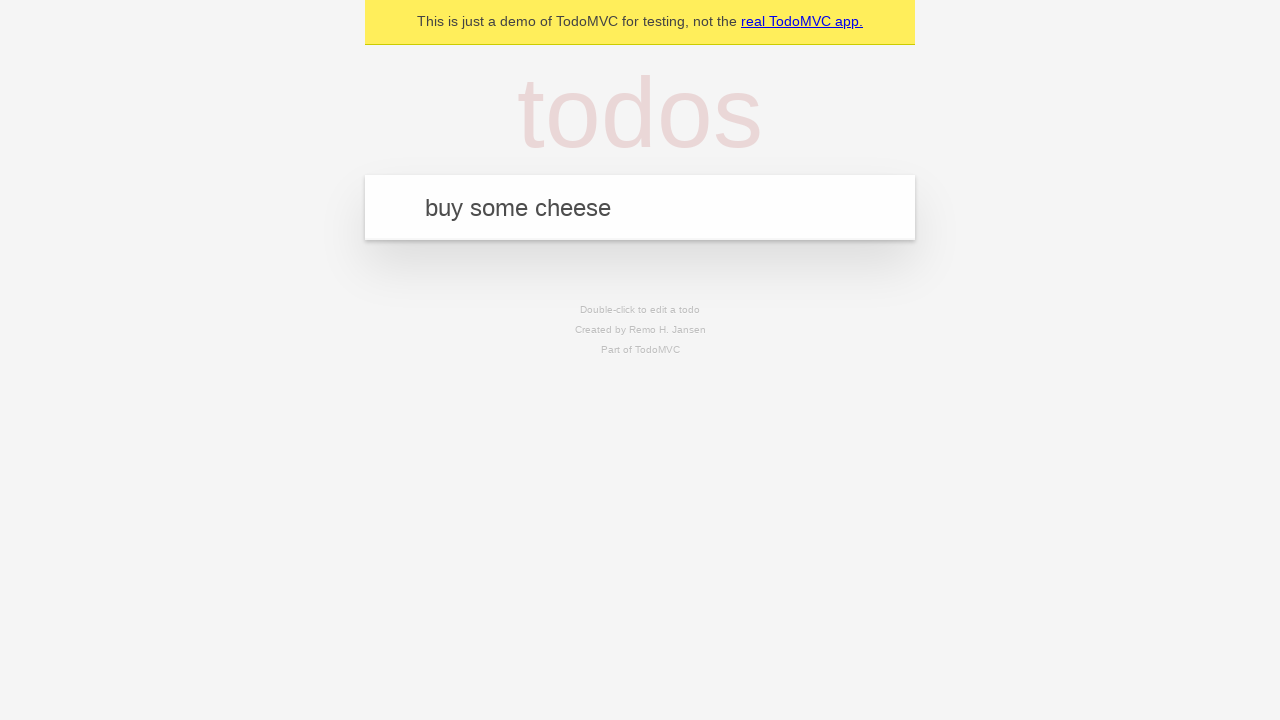

Pressed Enter to add first todo item on internal:attr=[placeholder="What needs to be done?"i]
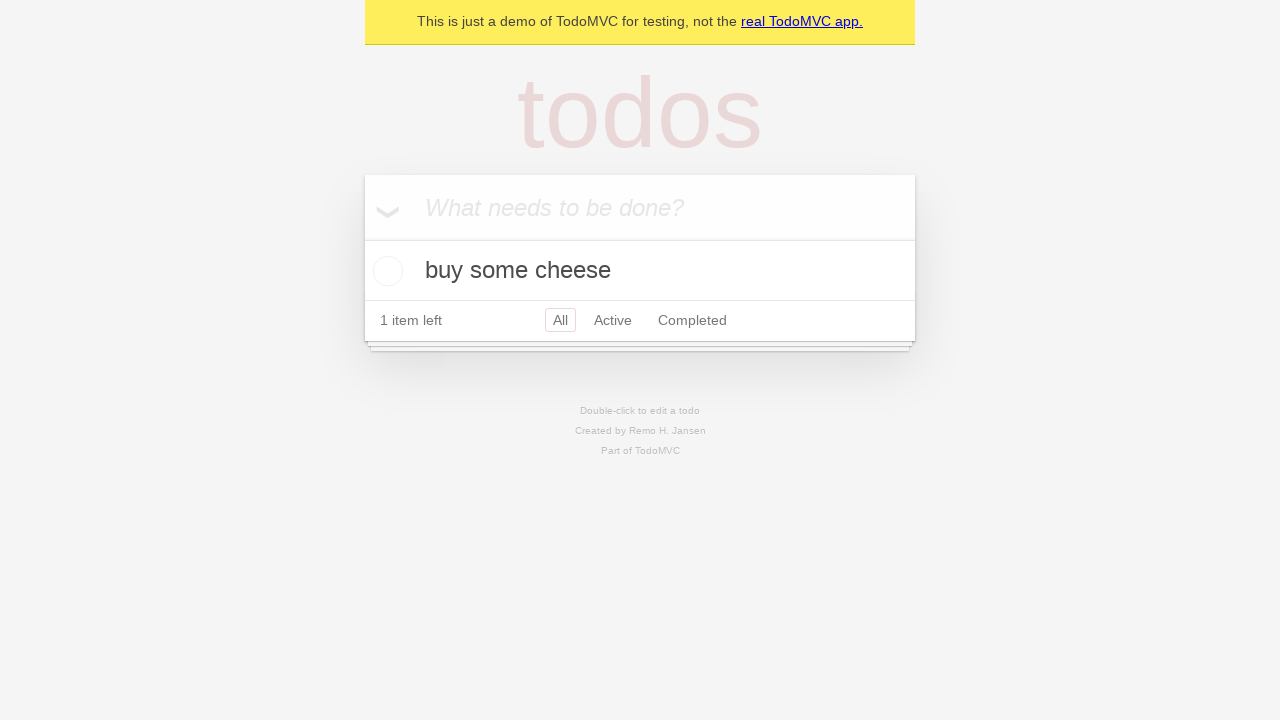

Filled todo input with 'feed the cat' on internal:attr=[placeholder="What needs to be done?"i]
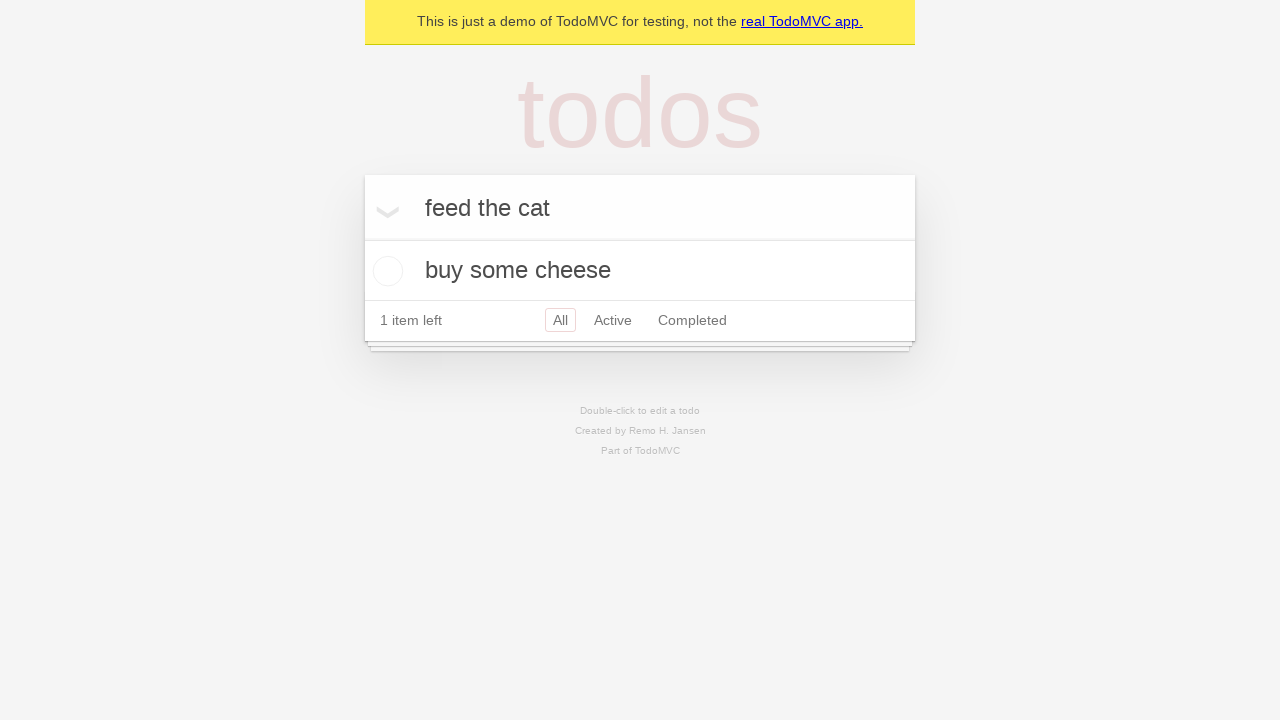

Pressed Enter to add second todo item on internal:attr=[placeholder="What needs to be done?"i]
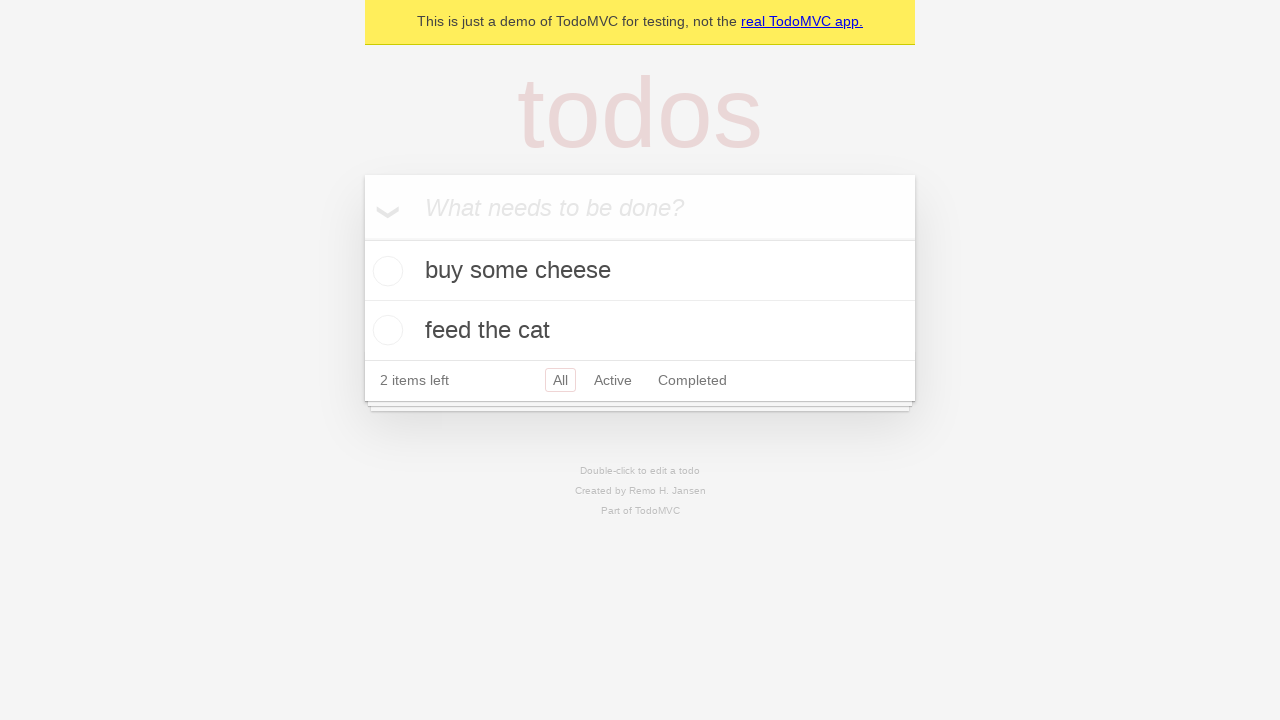

Filled todo input with 'book a doctors appointment' on internal:attr=[placeholder="What needs to be done?"i]
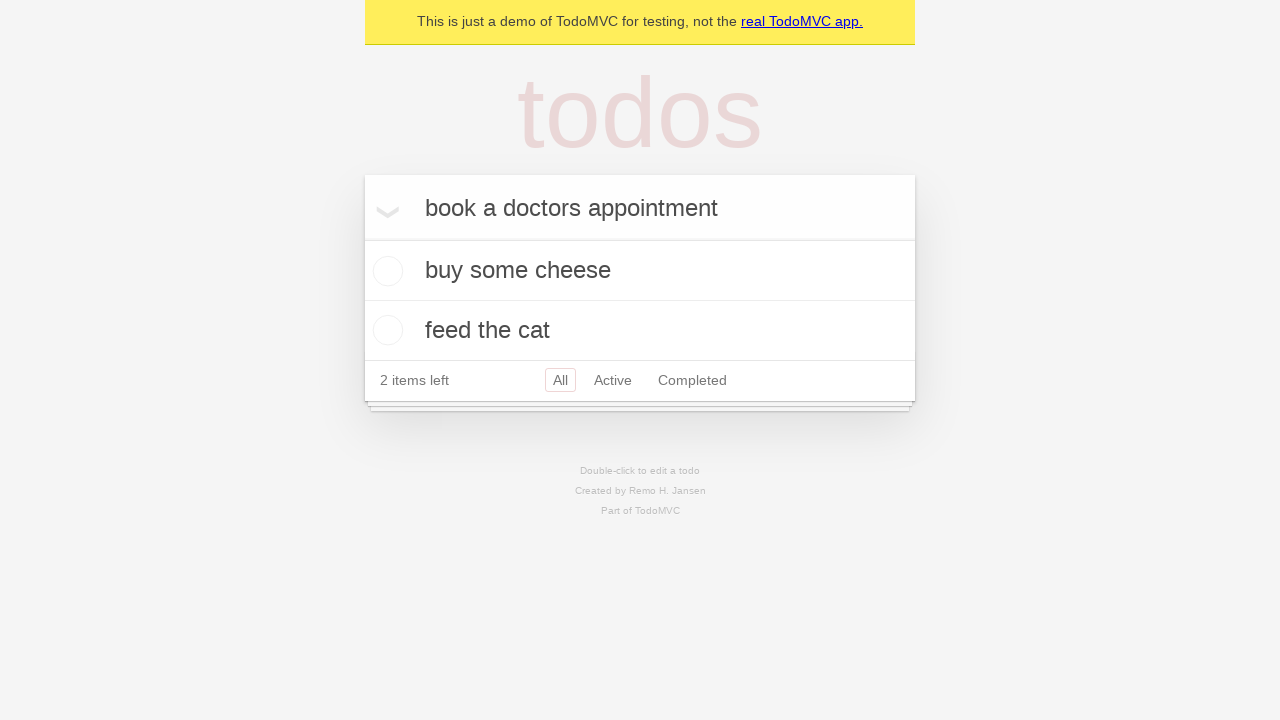

Pressed Enter to add third todo item on internal:attr=[placeholder="What needs to be done?"i]
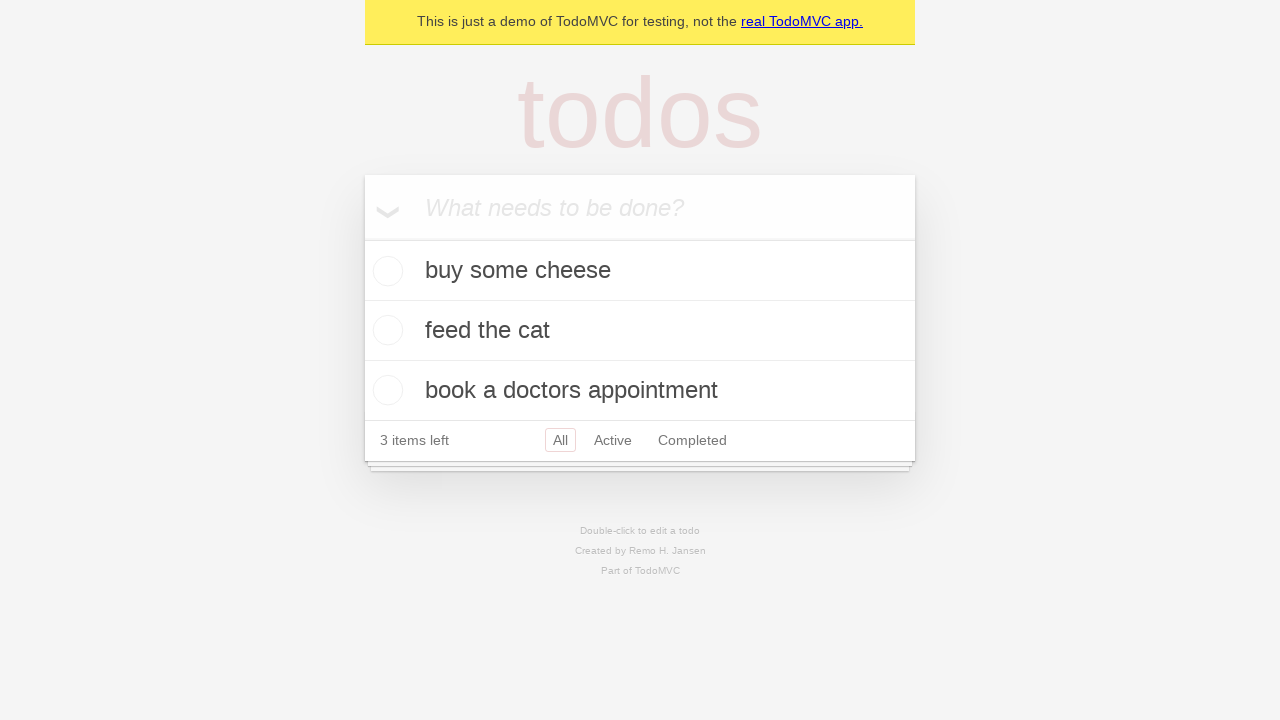

Todo counter element became visible
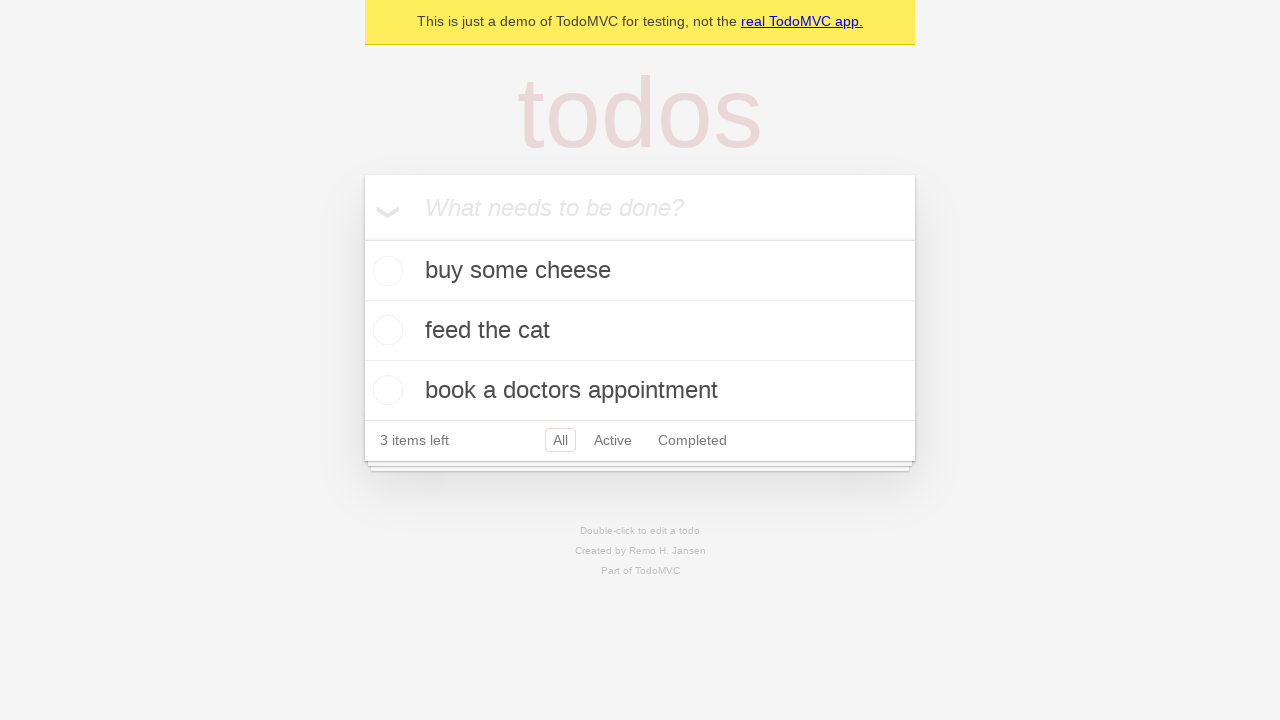

All 3 todo items loaded in the list
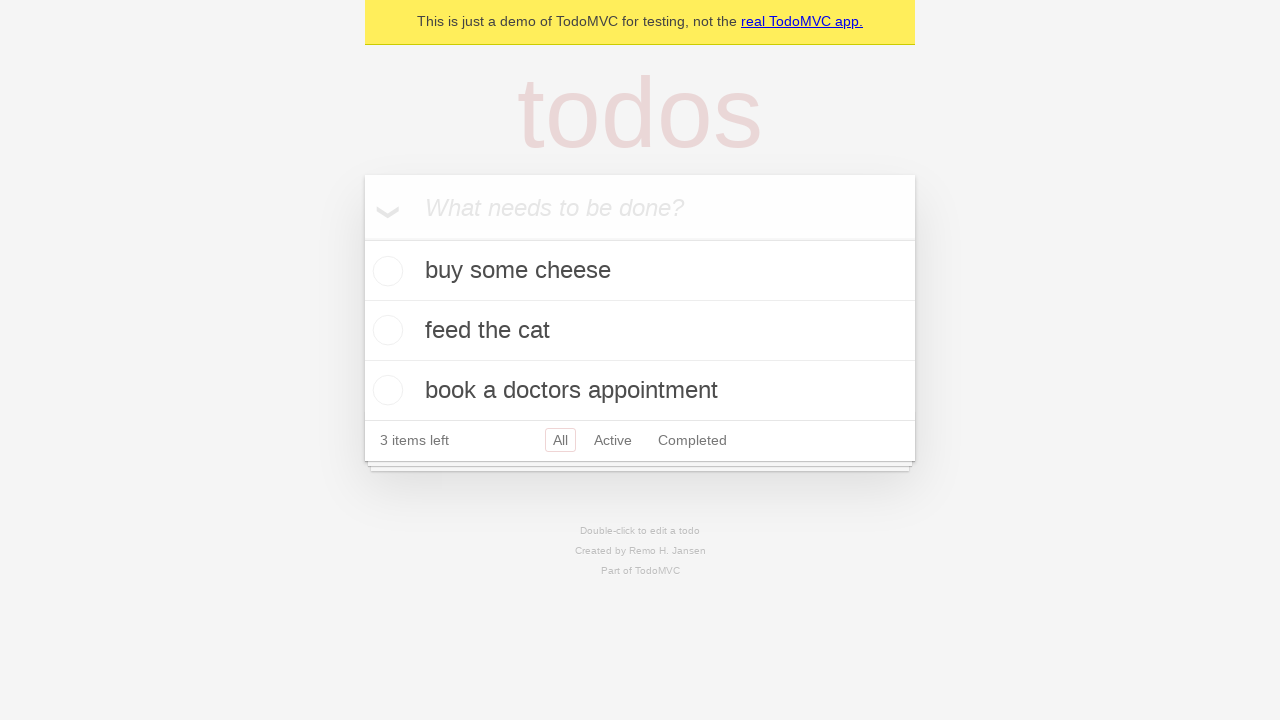

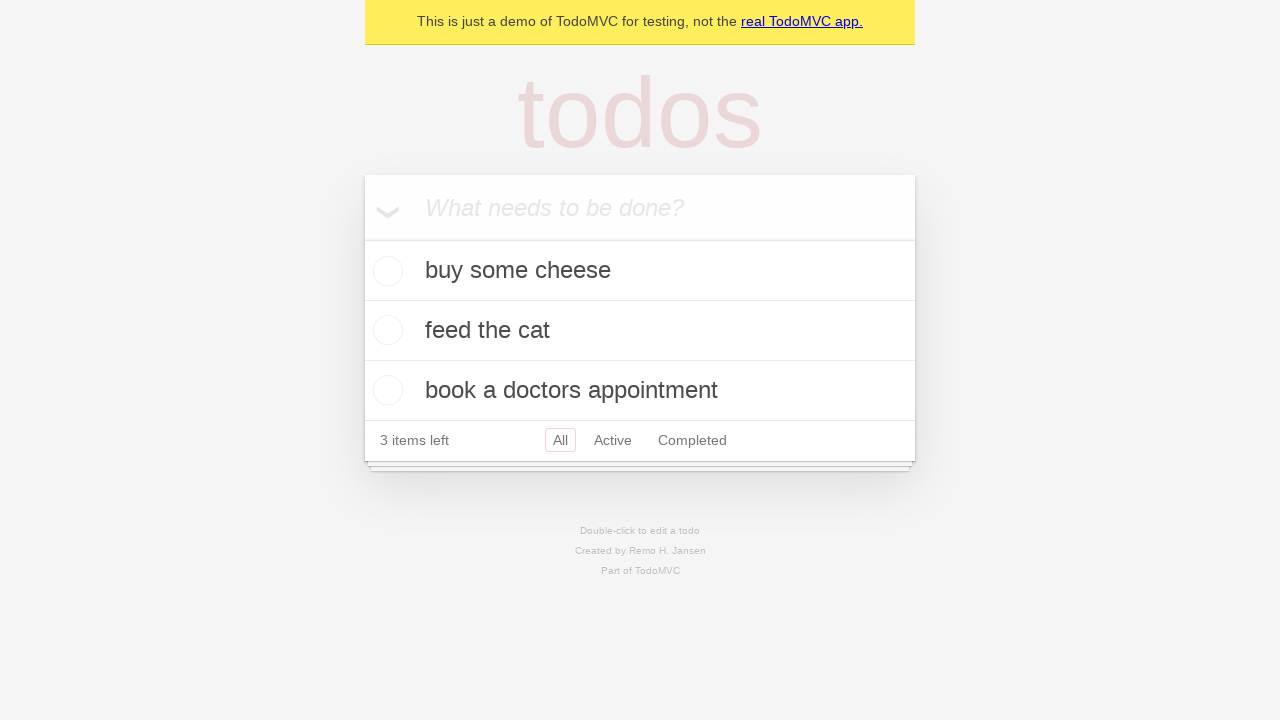